Navigates to carbon.now.sh with night-owl theme and teal background, then clicks the Export button to generate a code snippet image

Starting URL: https://carbon.now.sh/?bg=rgba(76%2C144%2C140%2C1)&t=night-owl&wt=none&l=coffeescript&ds=true&dsyoff=20px&dsblur=68px&wc=true&wa=true&pv=56px&ph=56px&ln=false&fl=1&fm=Fira%20Code&fs=14px&lh=133%25&si=false&es=2x&wm=false&code=print%20%22Hello%20from%20Carbon%22

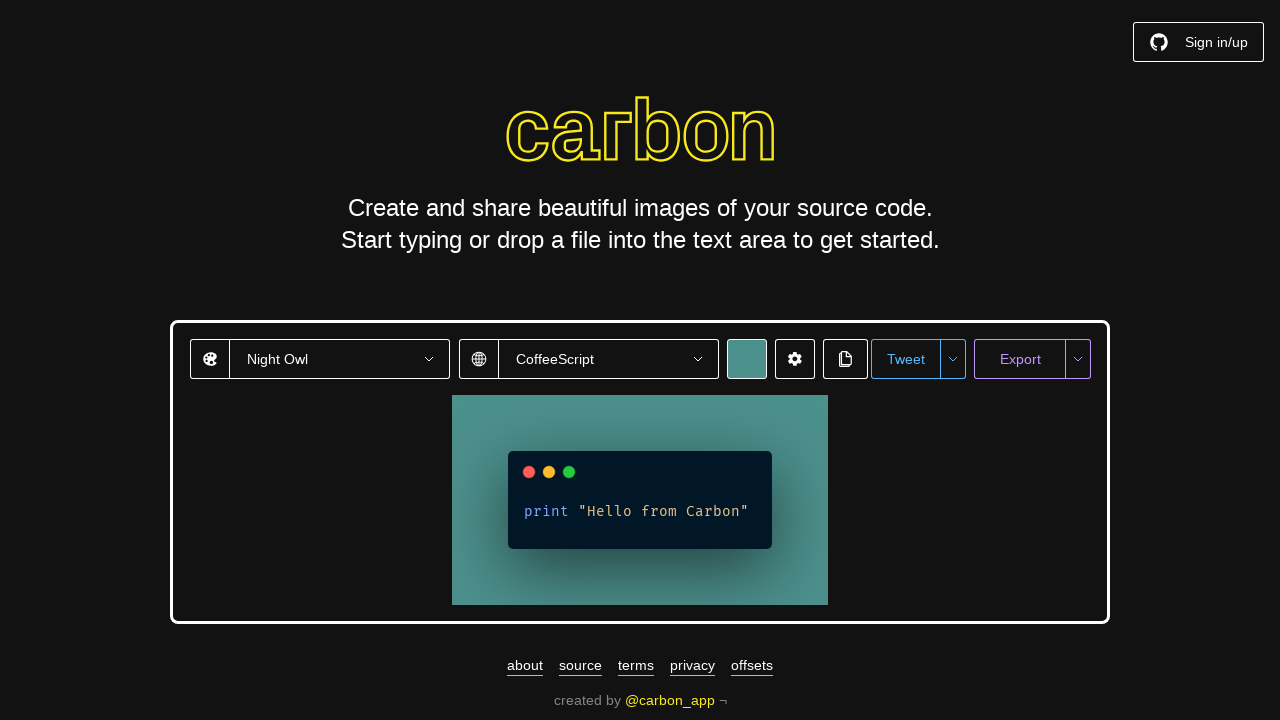

Waited for Export button to be visible on carbon.now.sh
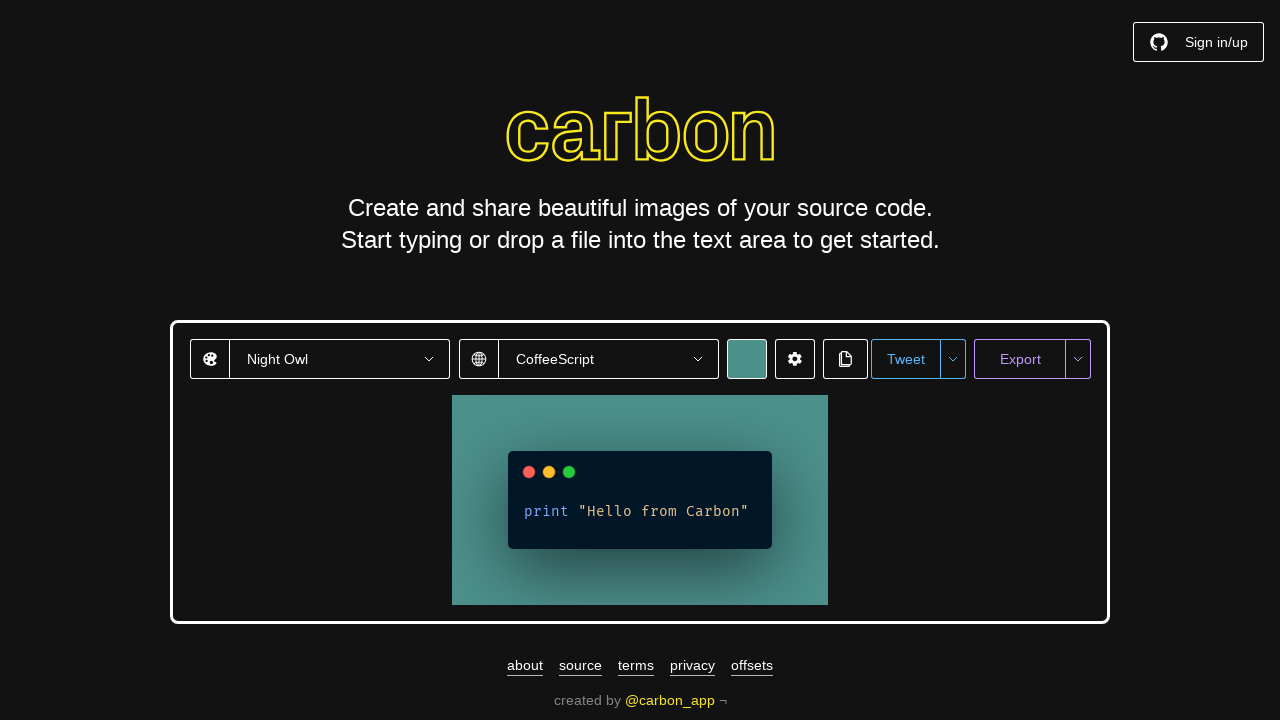

Clicked Export button to generate code snippet image at (1020, 359) on xpath=//button[contains(text(),'Export')]
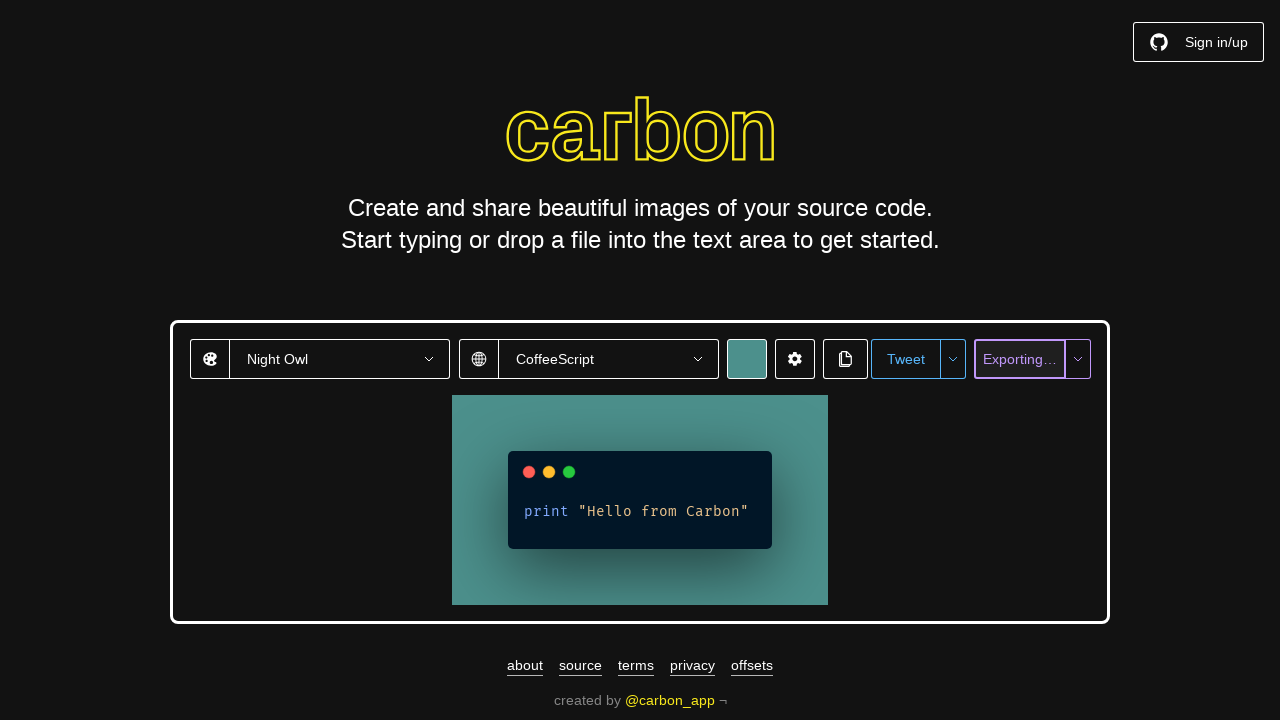

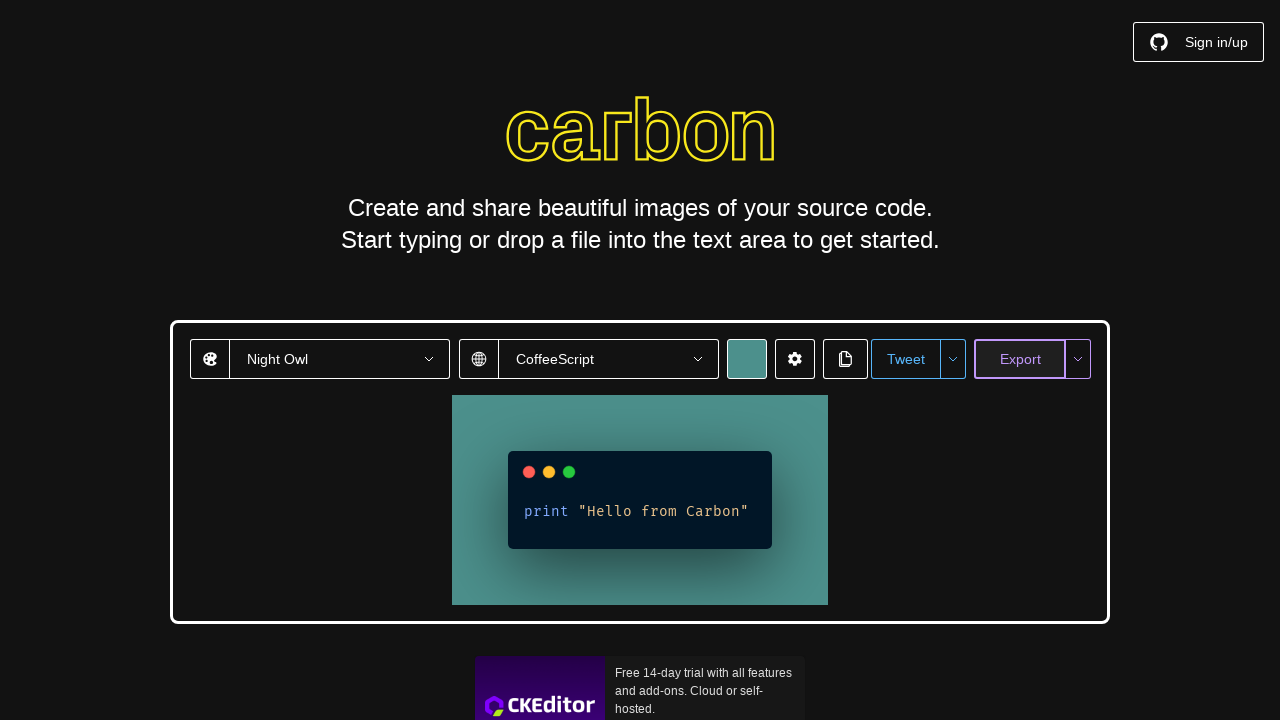